Simple browser launch test that navigates to the Selenium official website and maximizes the browser window.

Starting URL: https://www.selenium.dev/

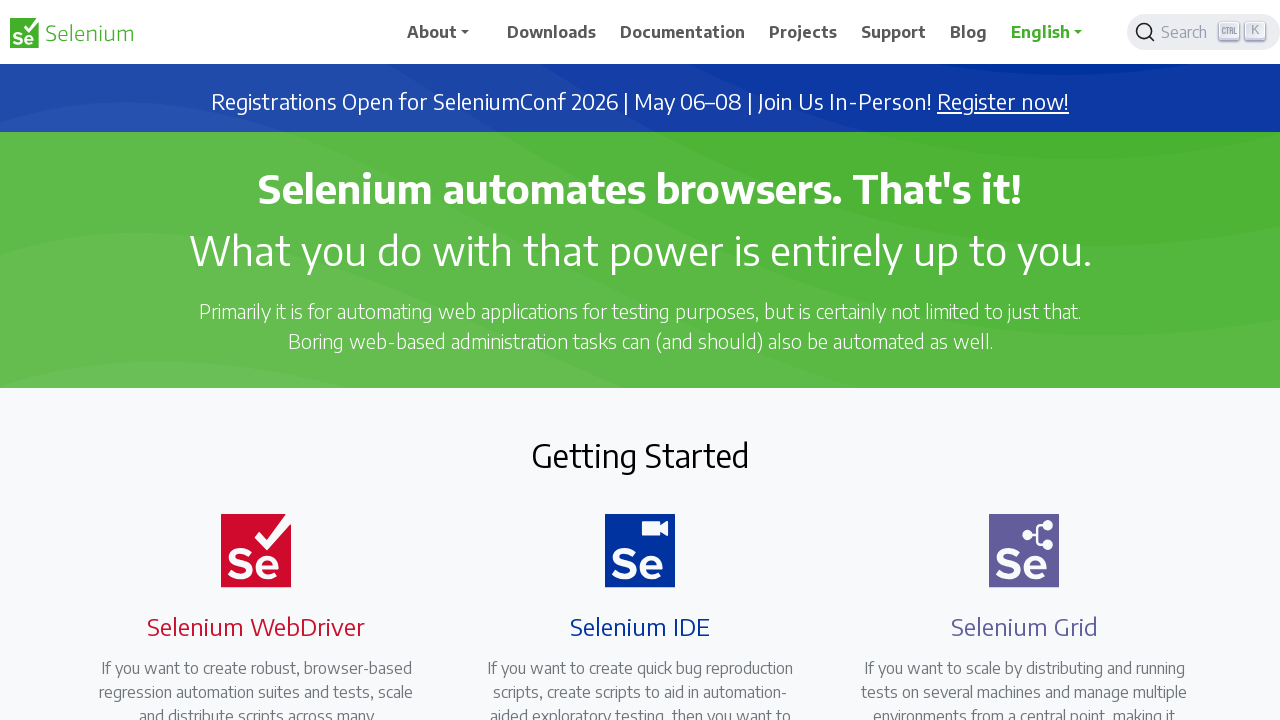

Set browser window to 1920x1080 resolution
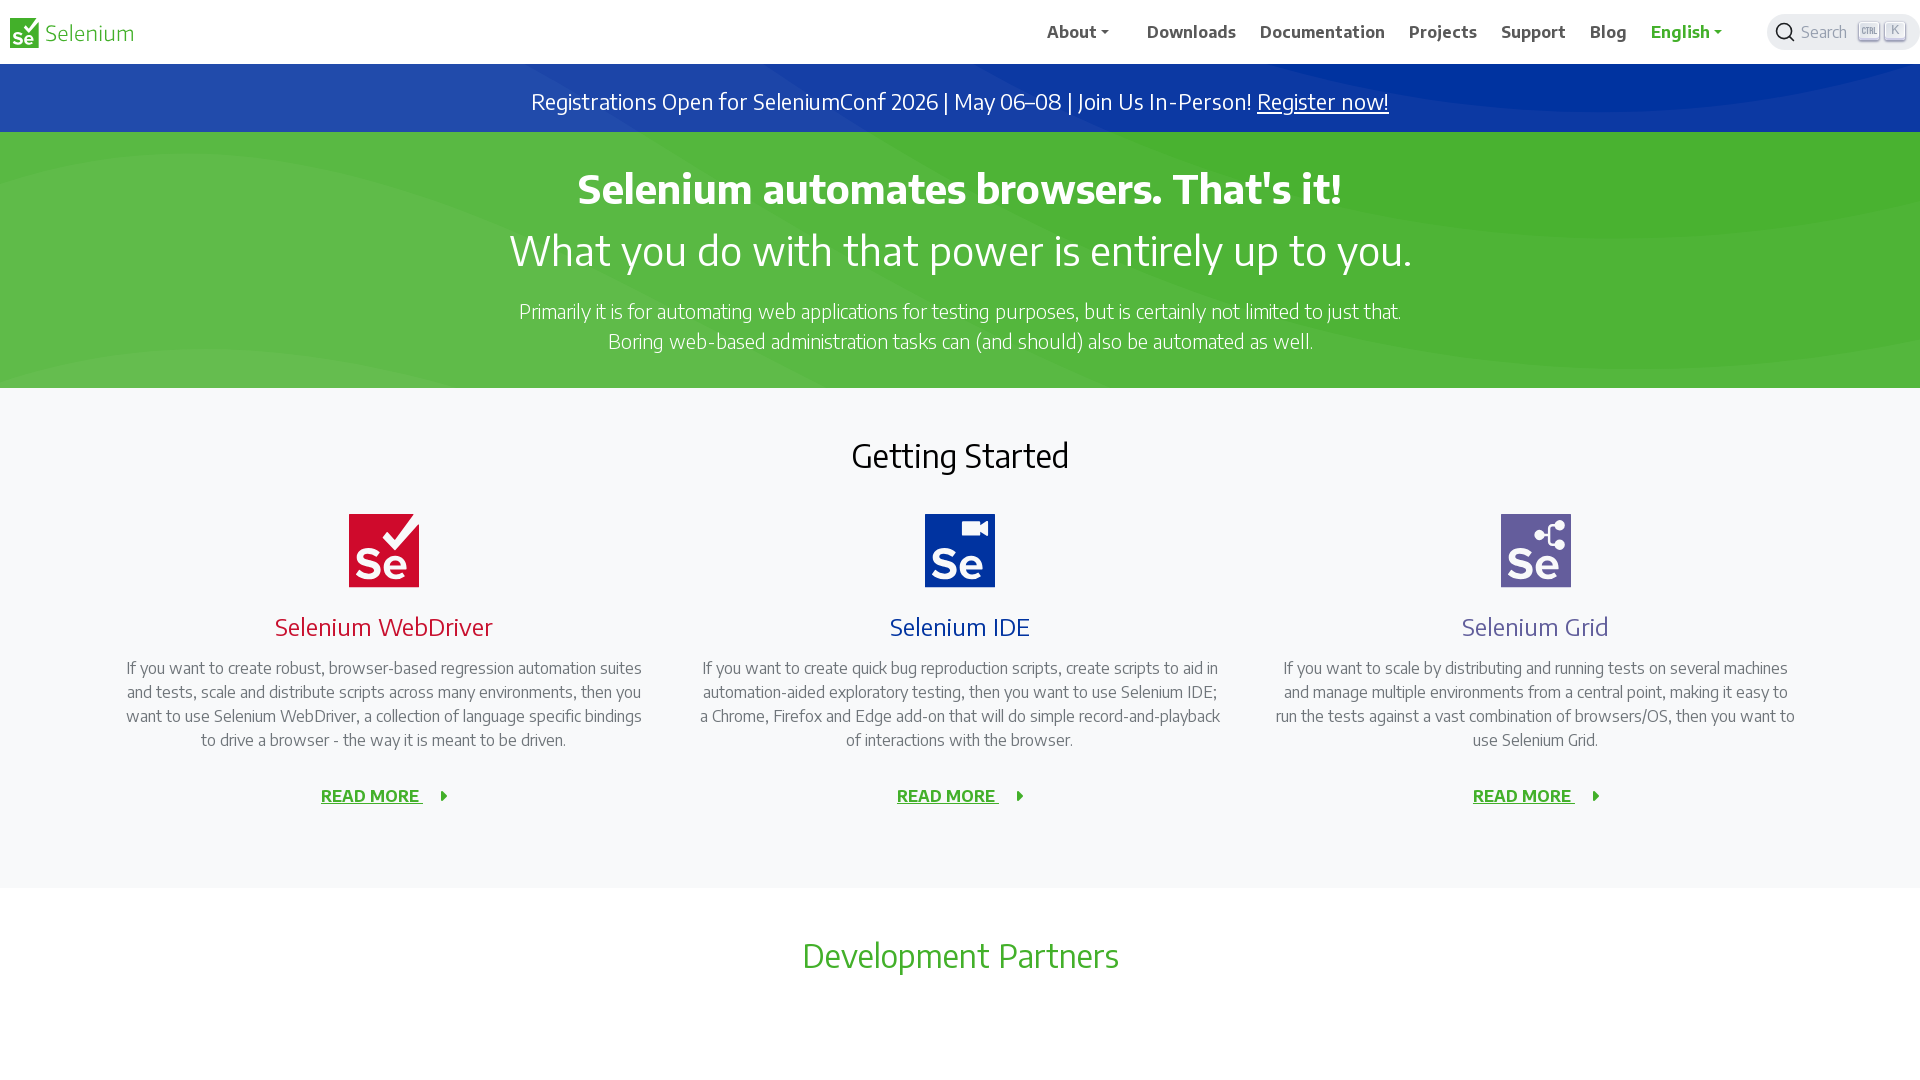

Selenium official website loaded (DOM content ready)
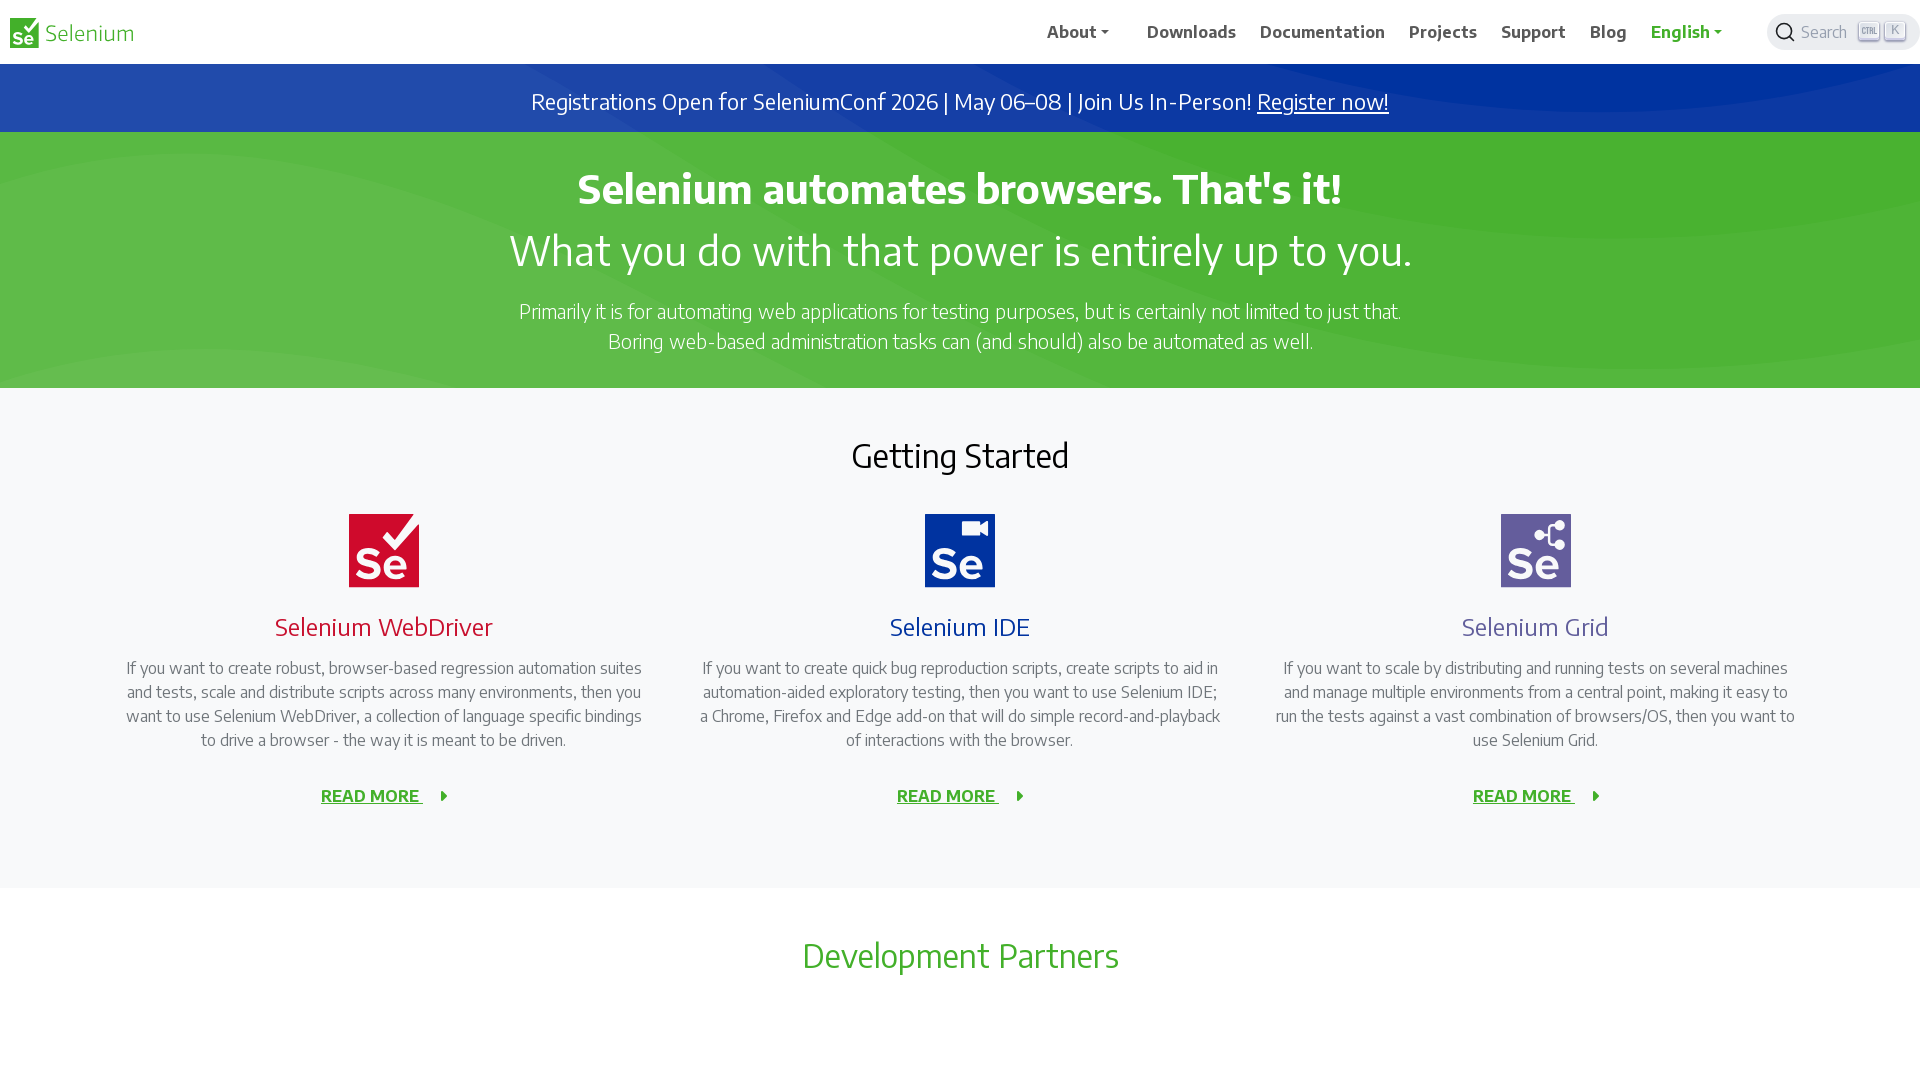

Waited 3 seconds to observe the page
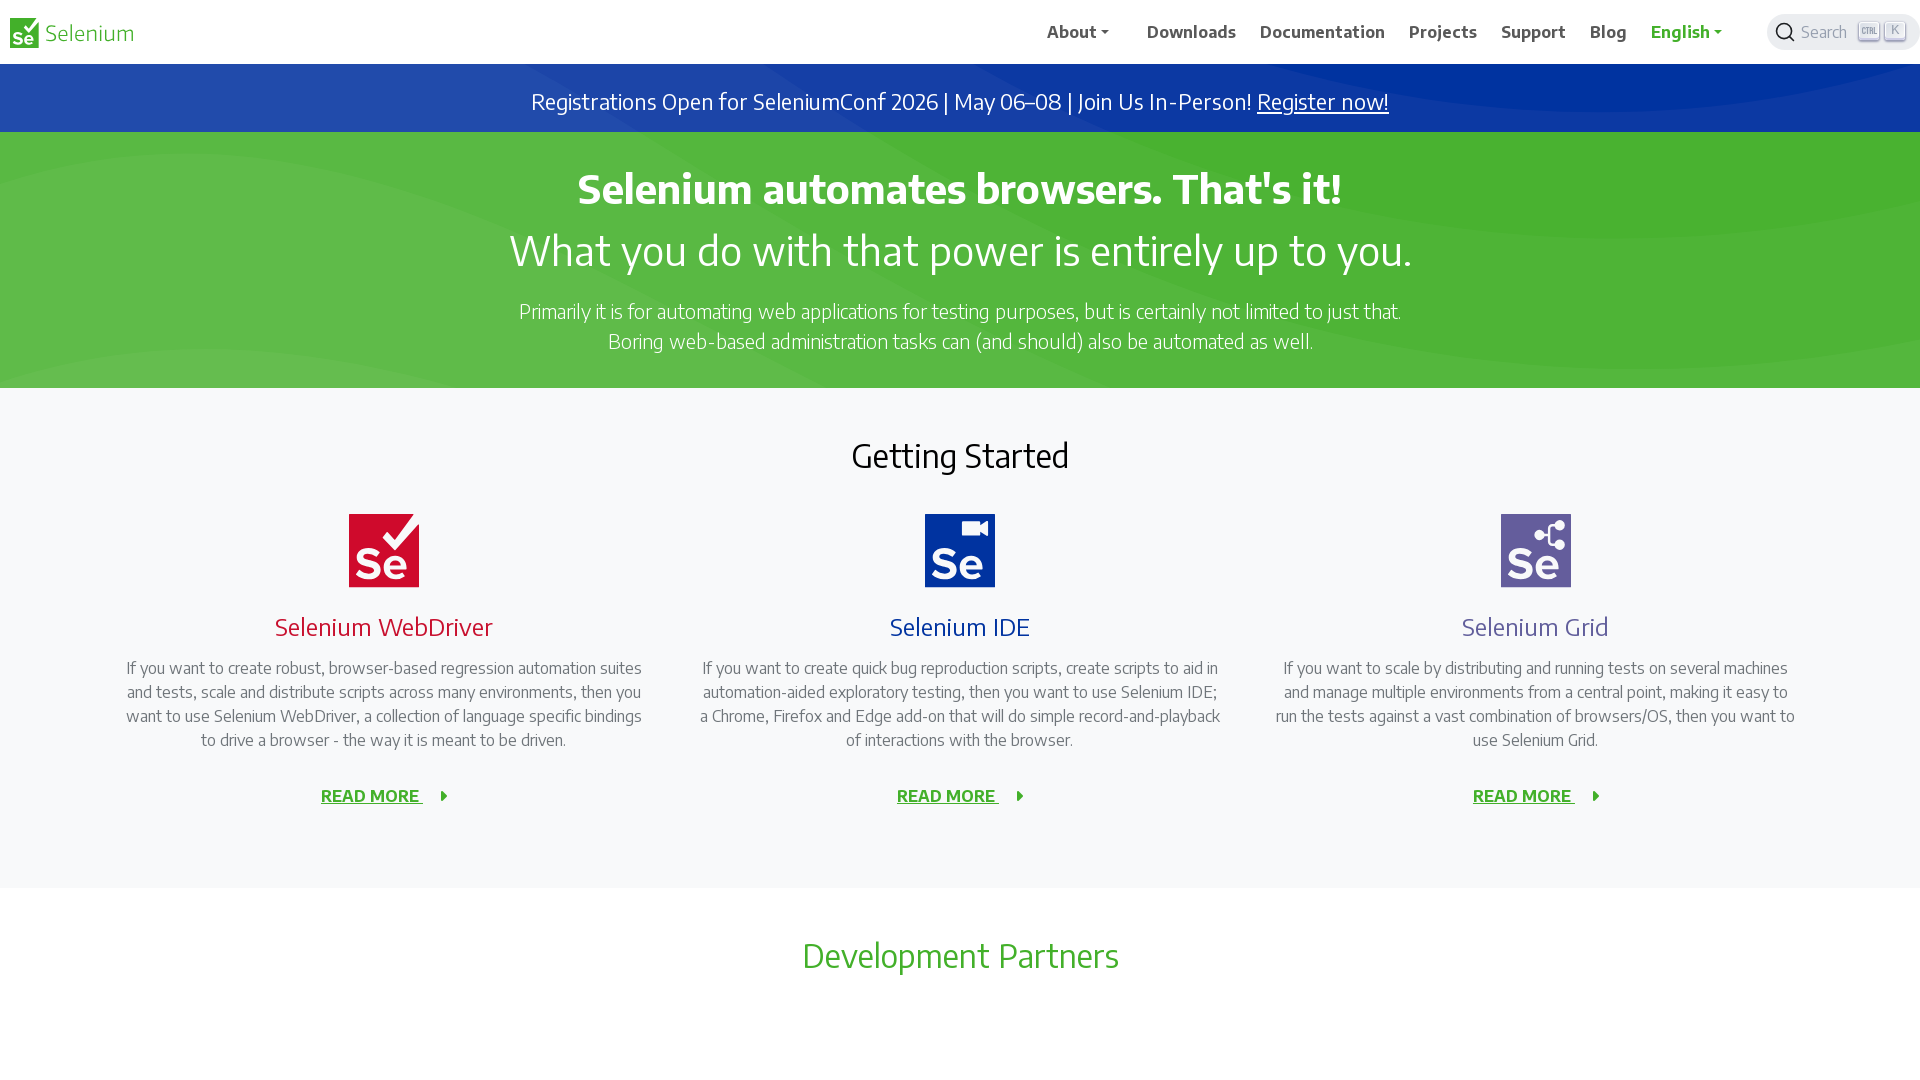

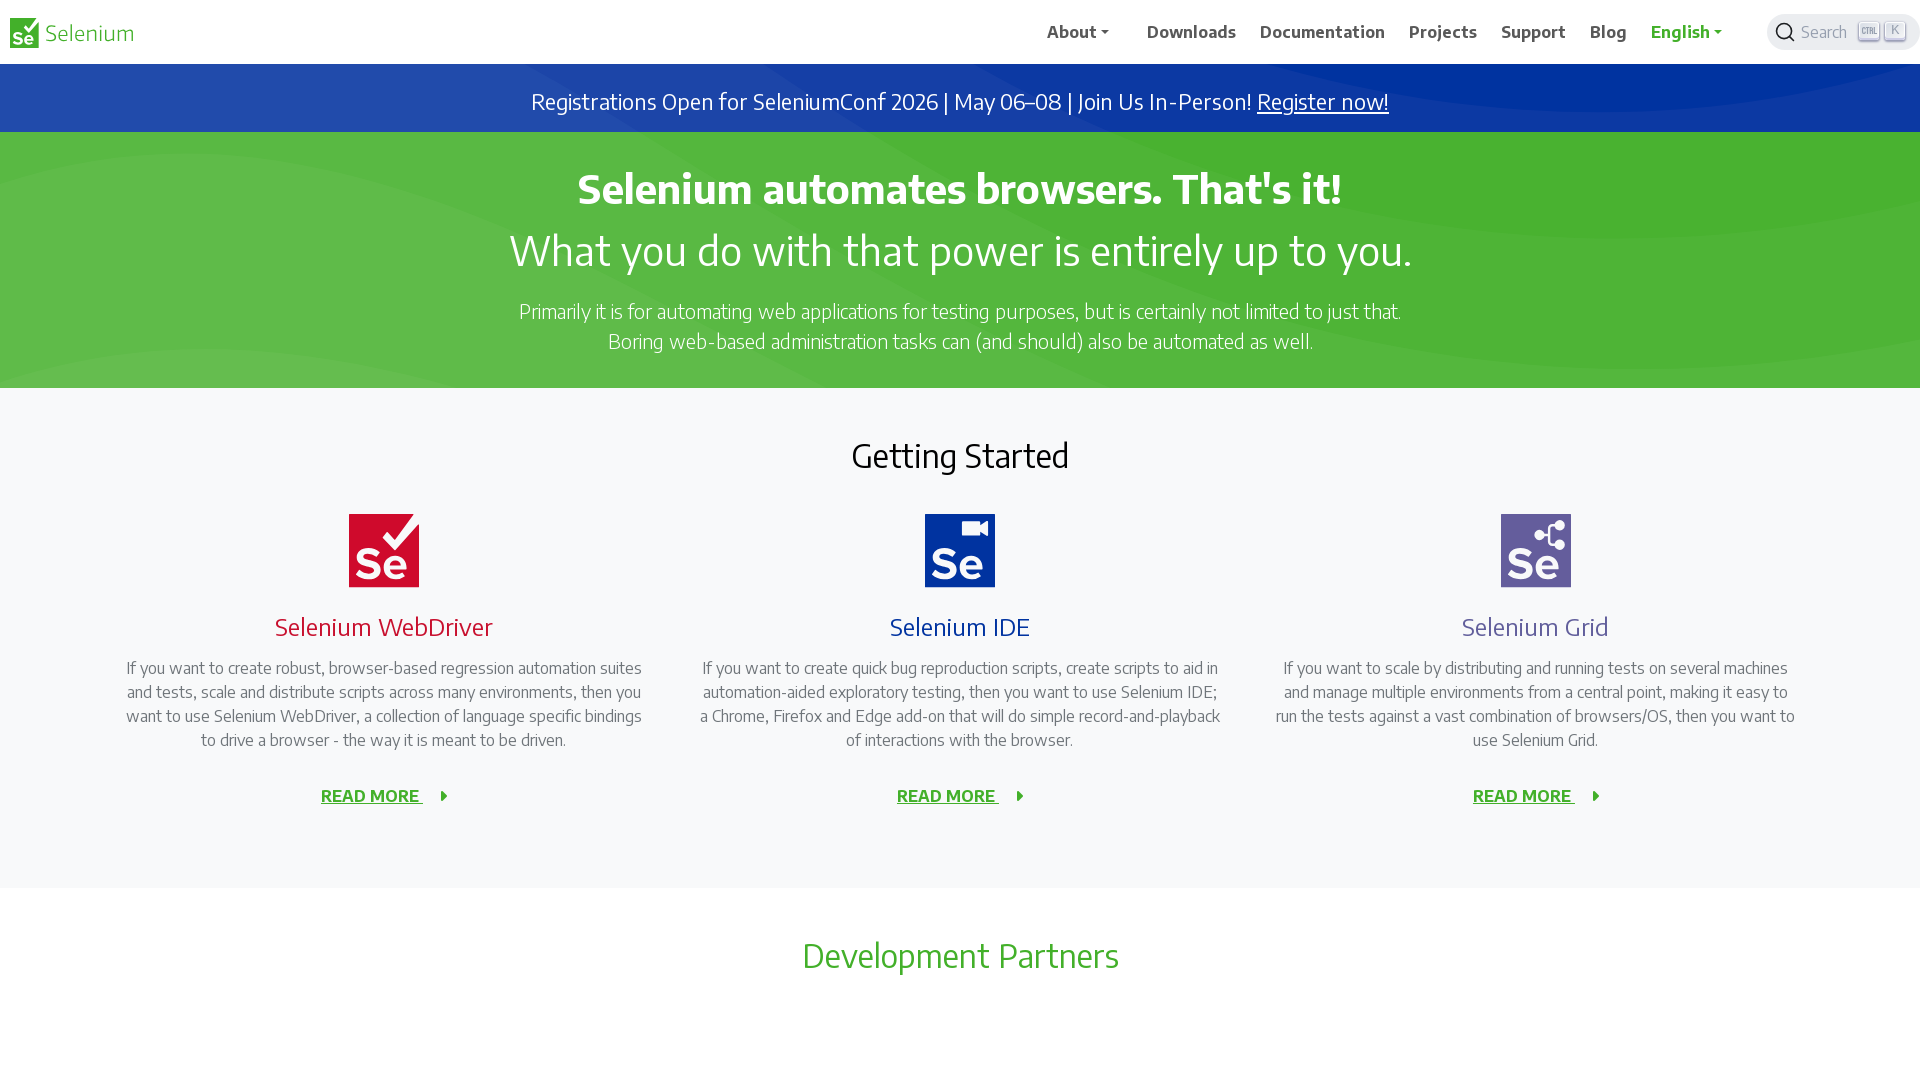